Tests alert handling functionality by filling a name field, clicking a confirm button, and dismissing the resulting alert dialog

Starting URL: https://rahulshettyacademy.com/AutomationPractice/

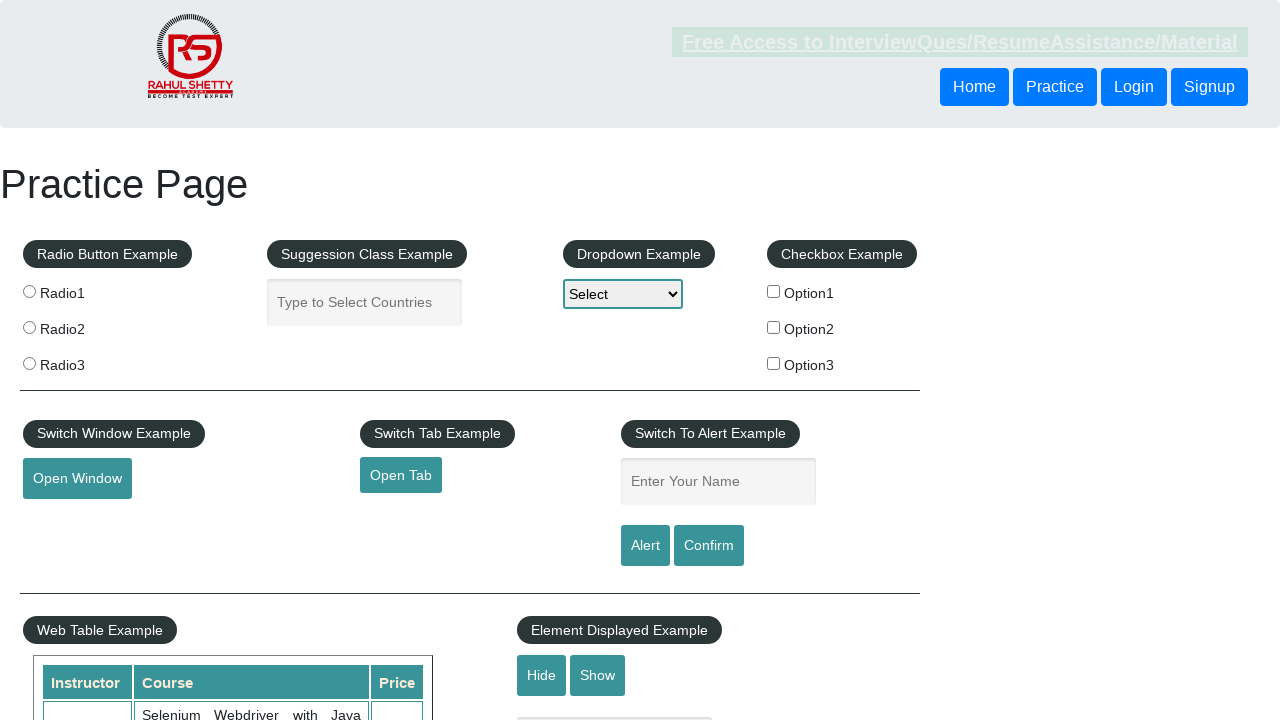

Filled name field with 'Ashok' on #name
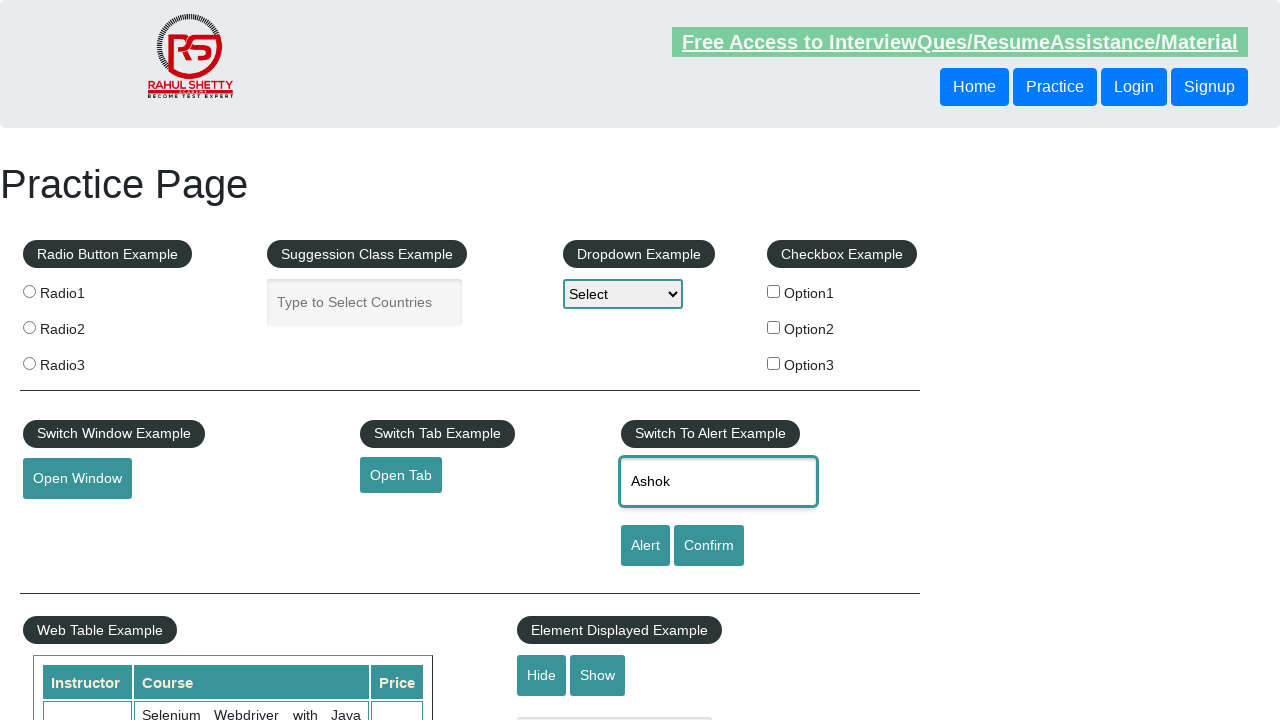

Clicked confirm button to trigger alert dialog at (709, 546) on #confirmbtn
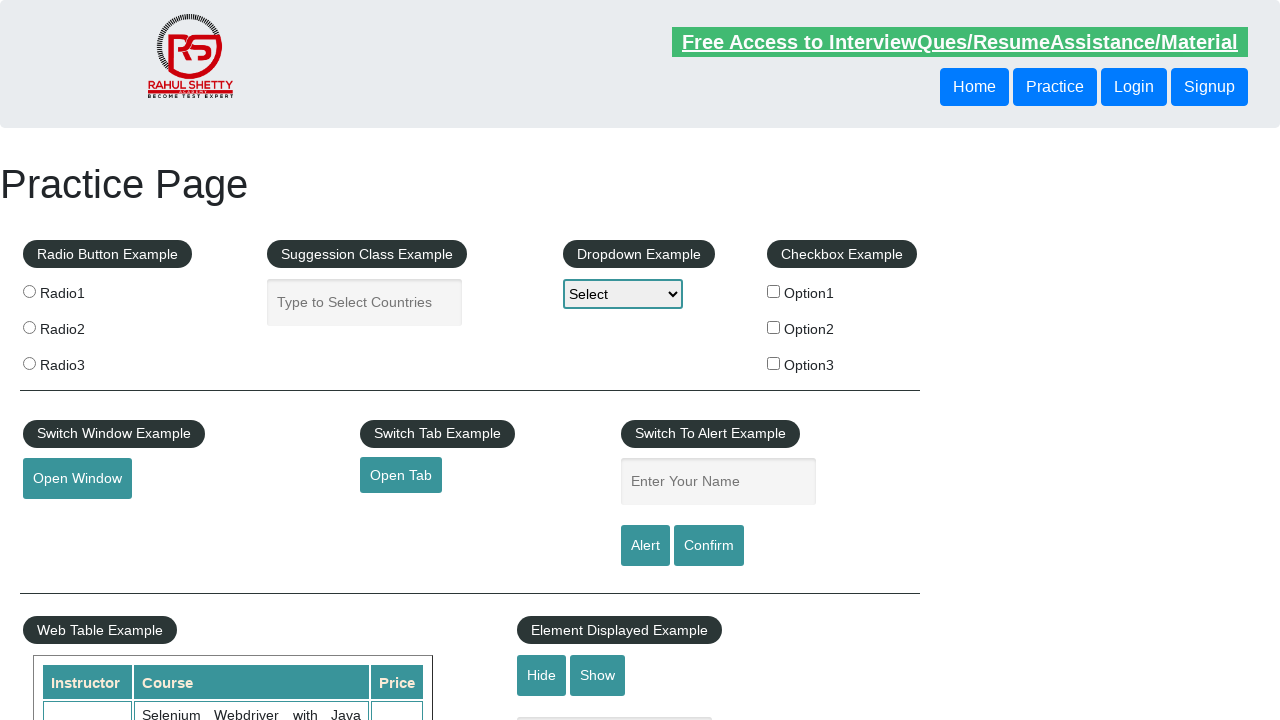

Set up dialog handler to dismiss alert
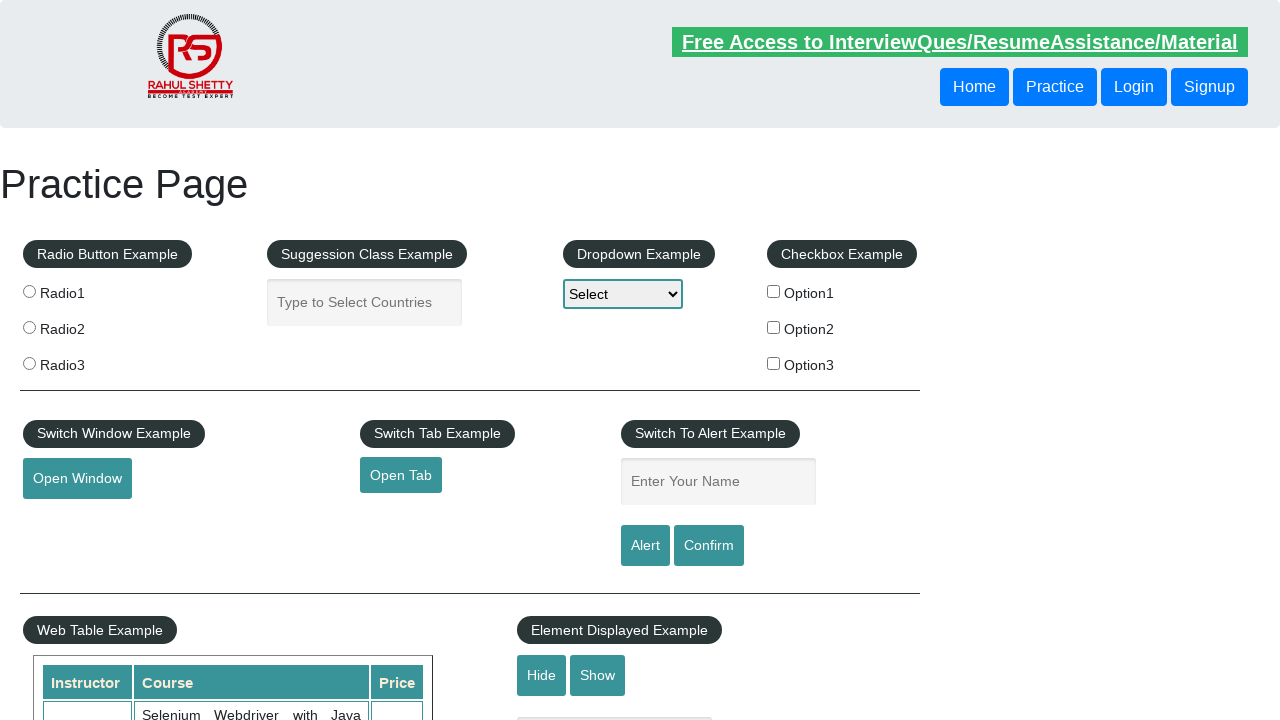

Waited for dialog to be dismissed
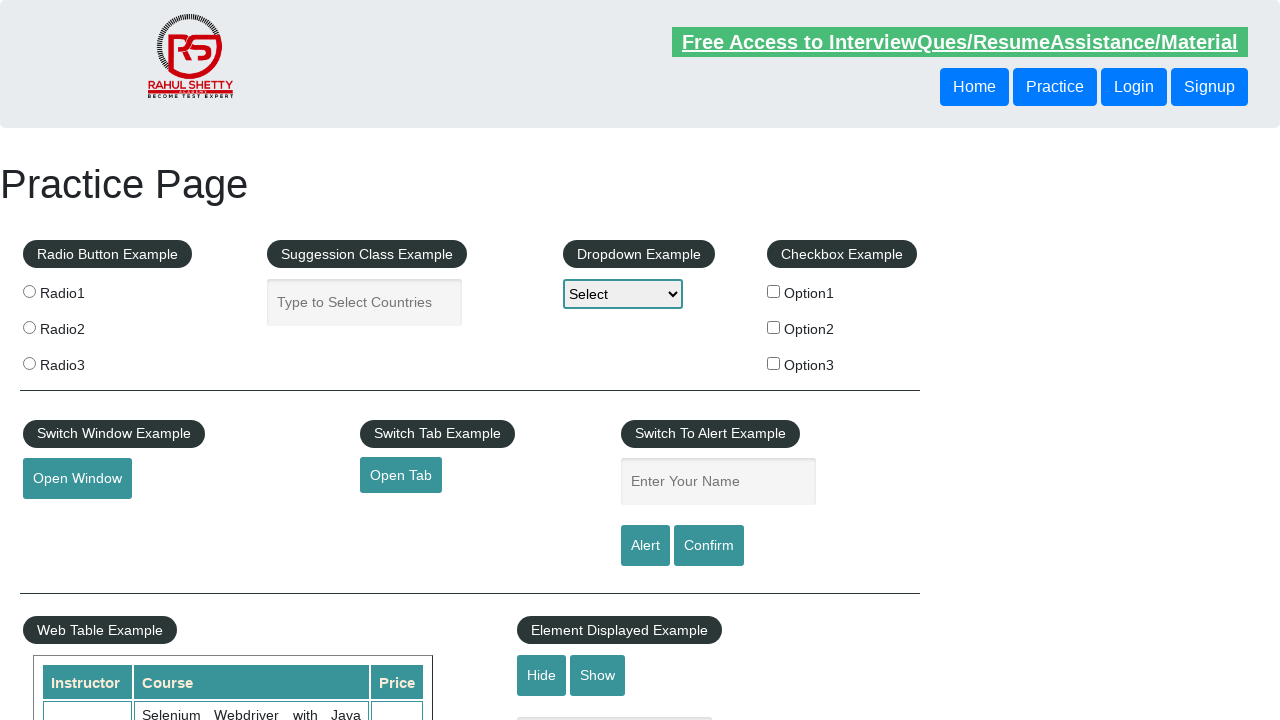

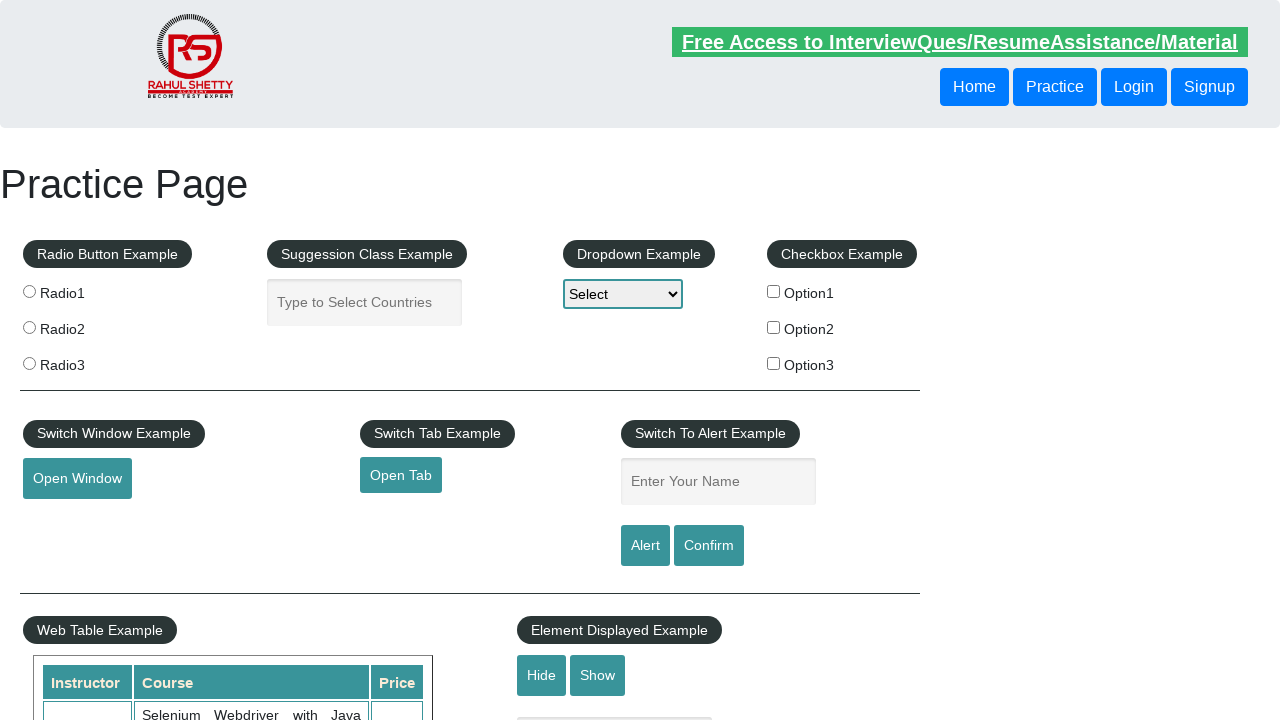